Tests that clicking 'Clear completed' removes completed items from the list.

Starting URL: https://demo.playwright.dev/todomvc

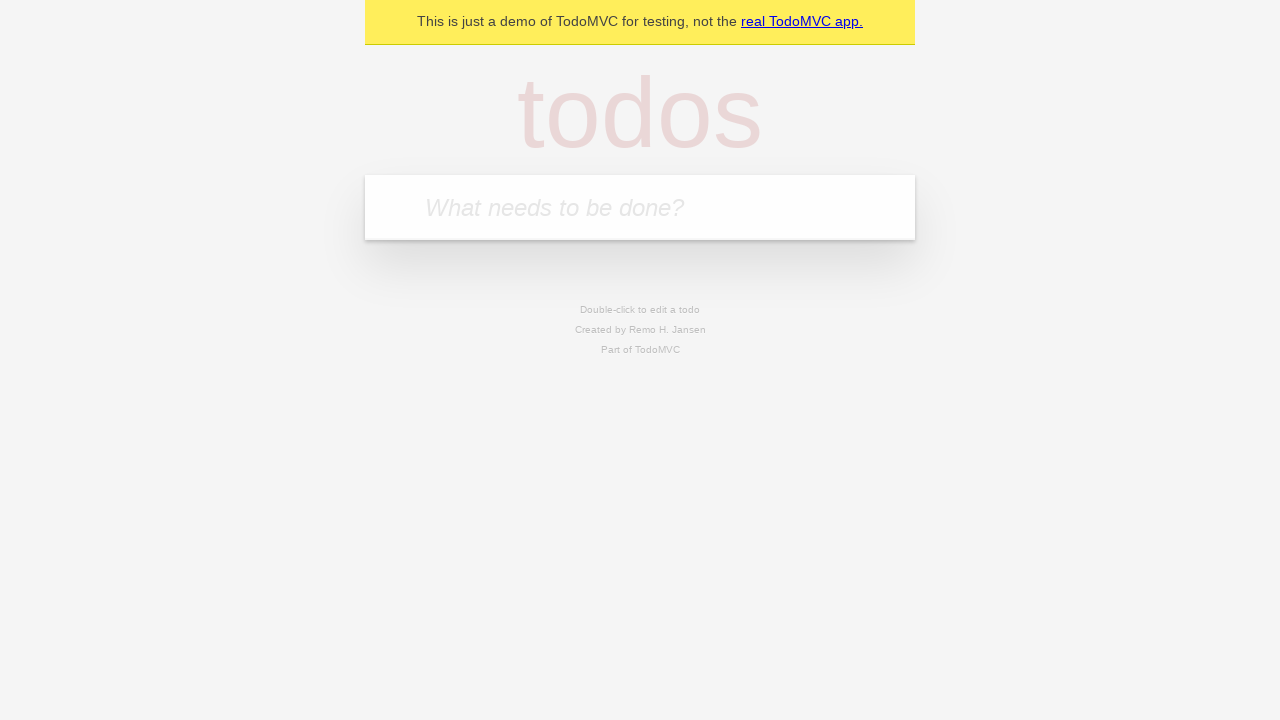

Filled todo input with 'buy some cheese' on internal:attr=[placeholder="What needs to be done?"i]
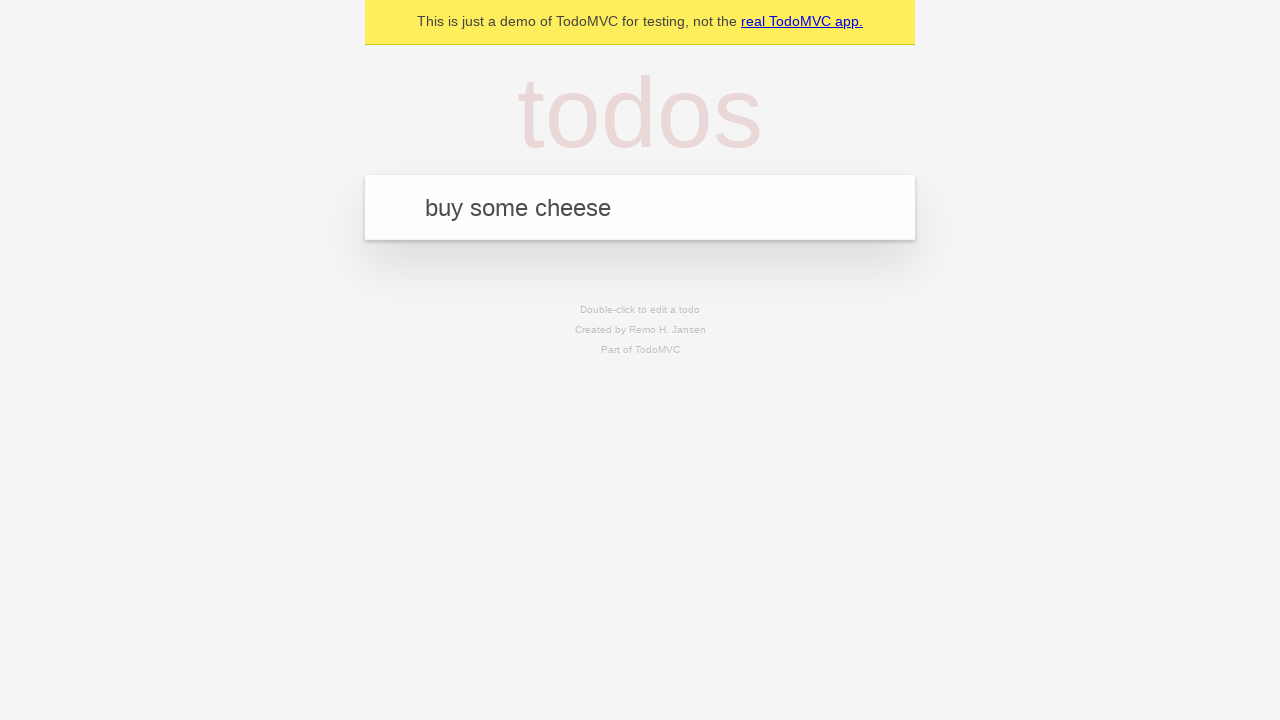

Pressed Enter to create first todo on internal:attr=[placeholder="What needs to be done?"i]
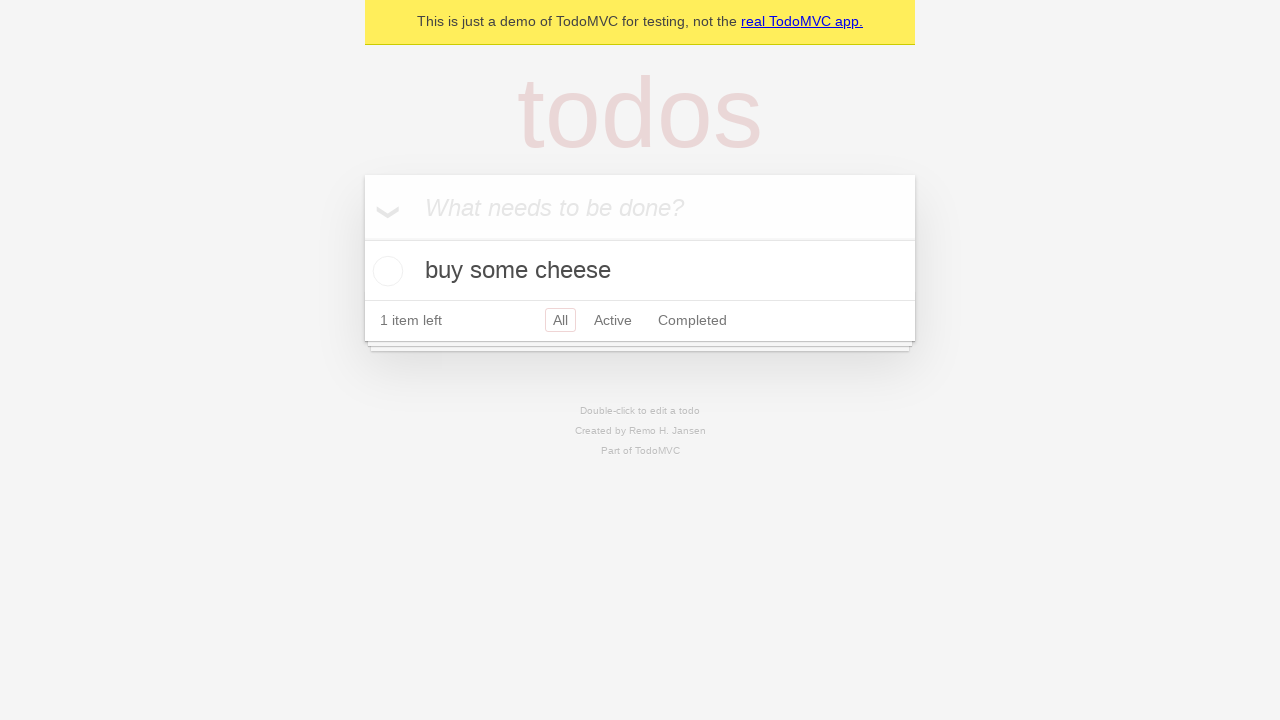

Filled todo input with 'feed the cat' on internal:attr=[placeholder="What needs to be done?"i]
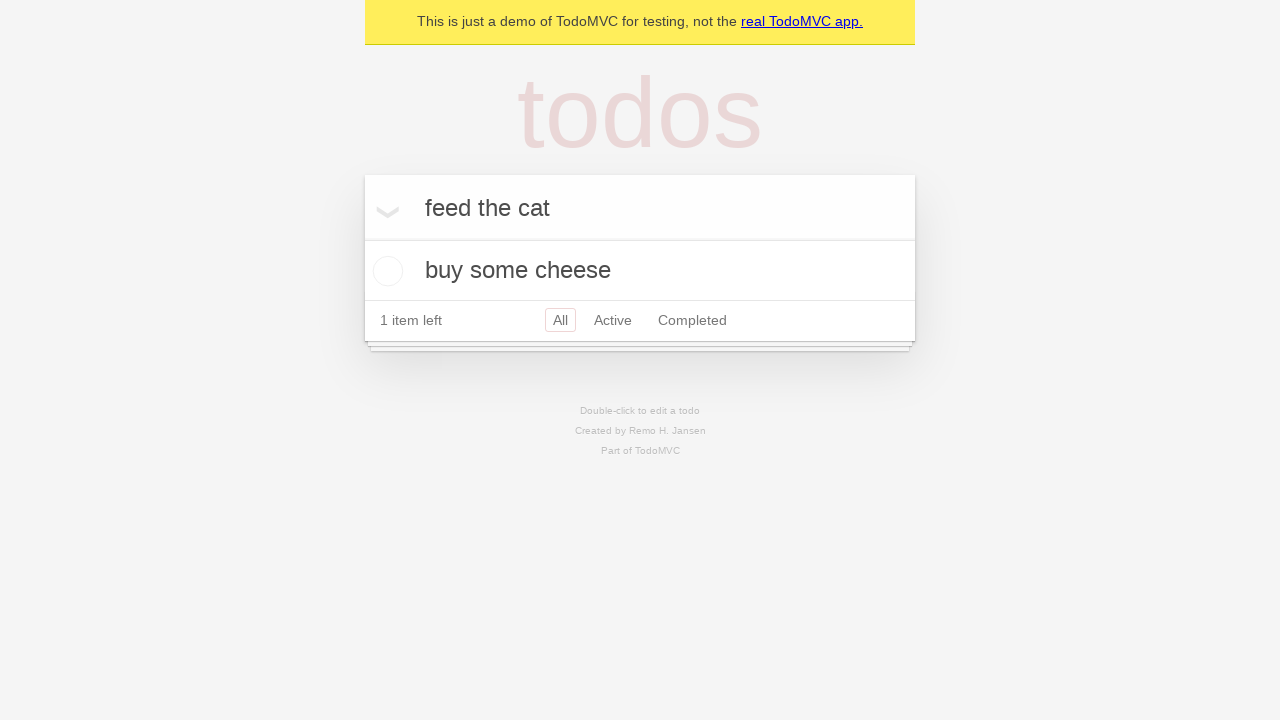

Pressed Enter to create second todo on internal:attr=[placeholder="What needs to be done?"i]
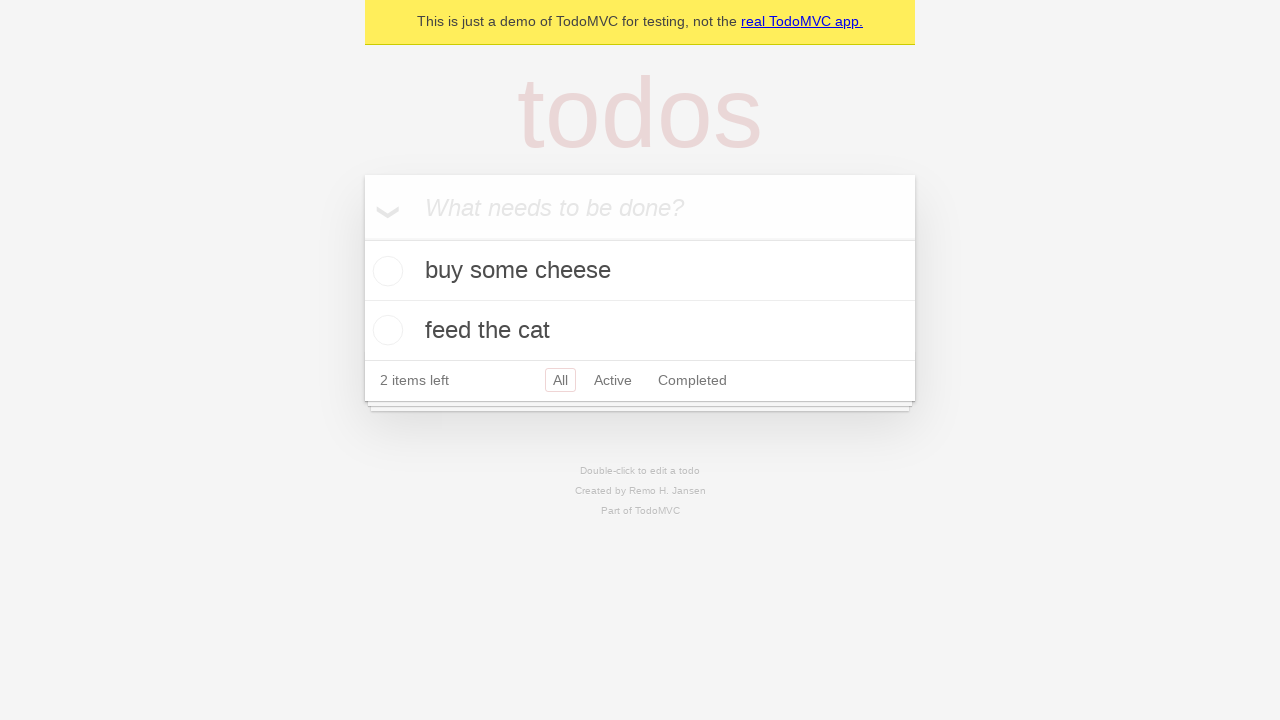

Filled todo input with 'book a doctors appointment' on internal:attr=[placeholder="What needs to be done?"i]
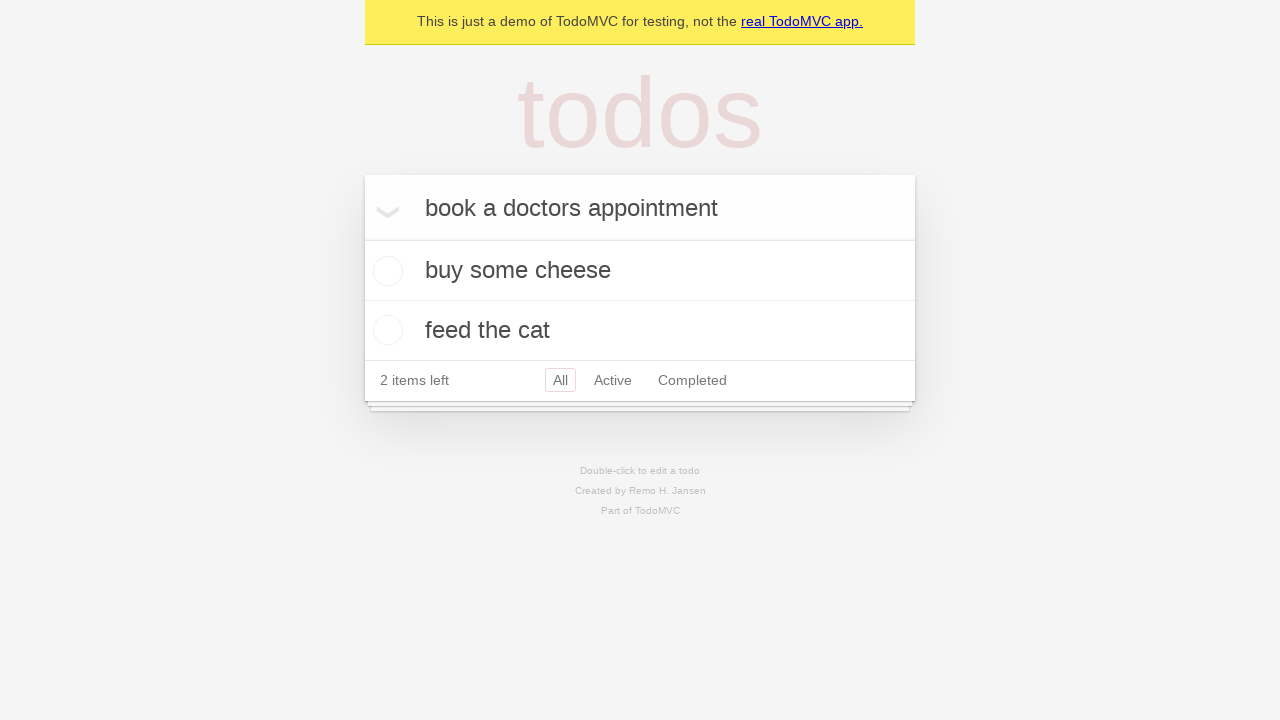

Pressed Enter to create third todo on internal:attr=[placeholder="What needs to be done?"i]
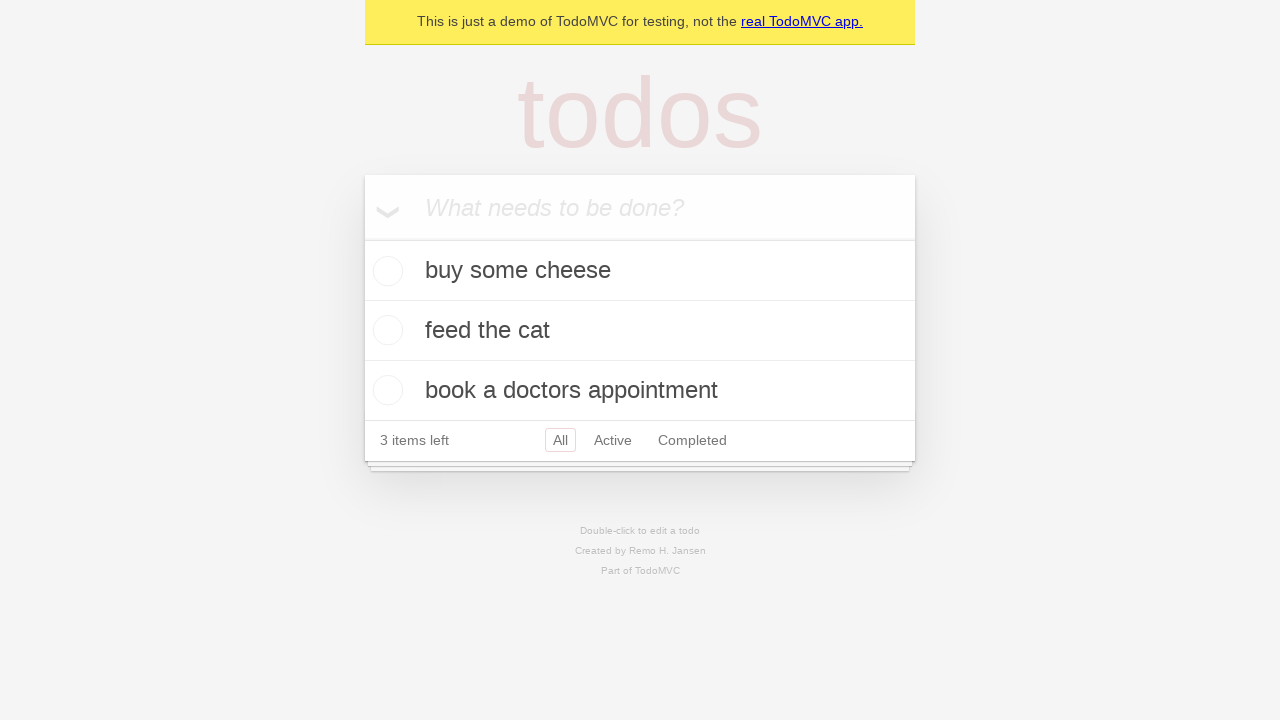

Waited for all 3 todos to be created
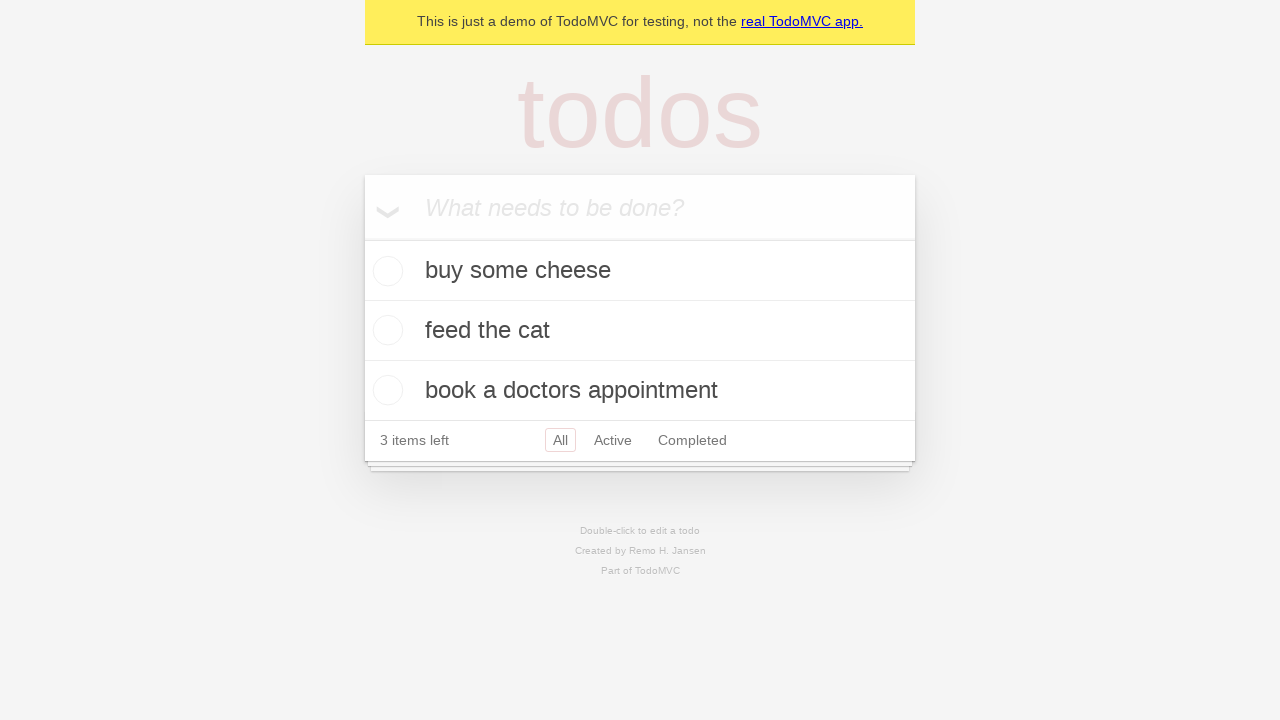

Checked the second todo item (feed the cat) at (385, 330) on [data-testid='todo-item'] >> nth=1 >> internal:role=checkbox
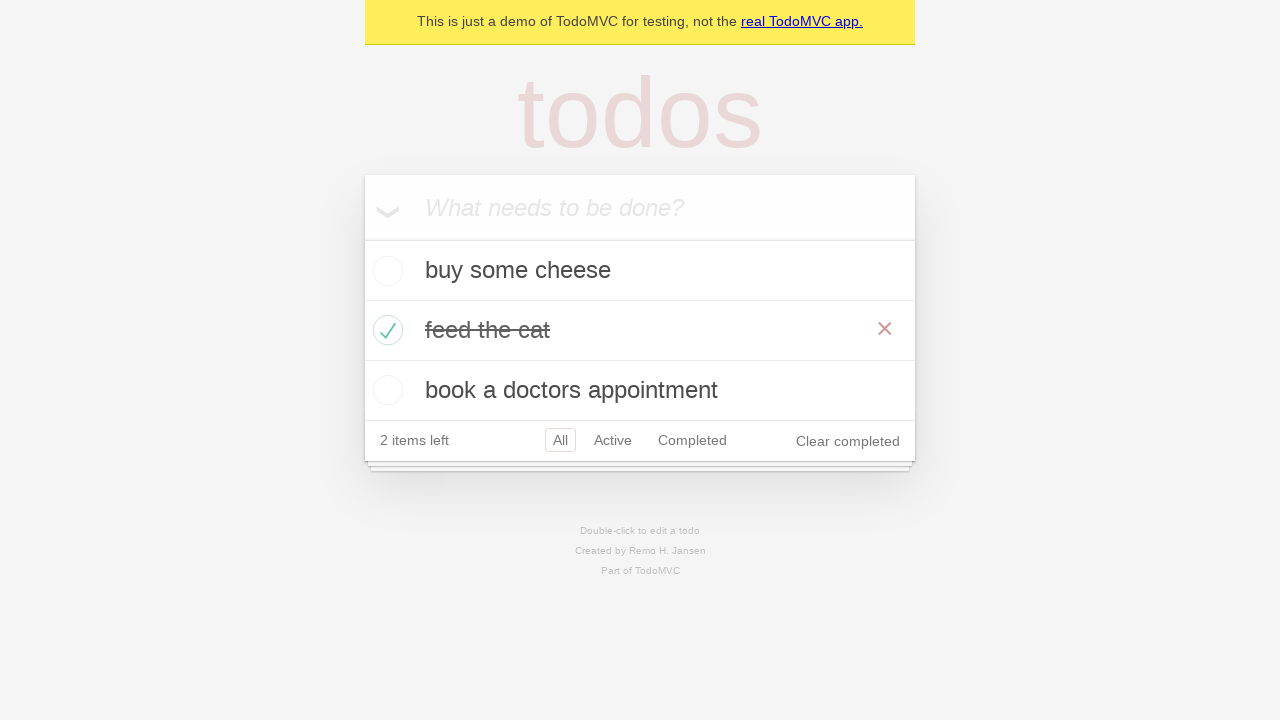

Clicked 'Clear completed' button at (848, 441) on internal:role=button[name="Clear completed"i]
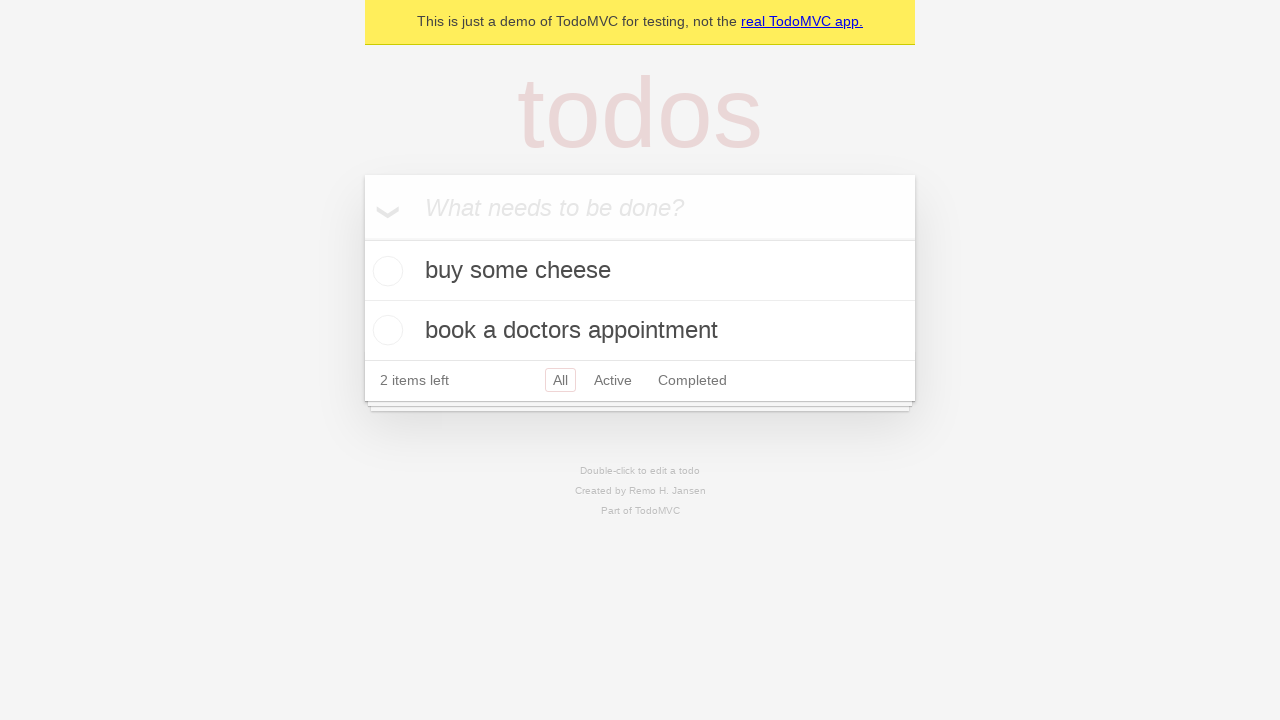

Waited for completed item to be removed, 2 todos remaining
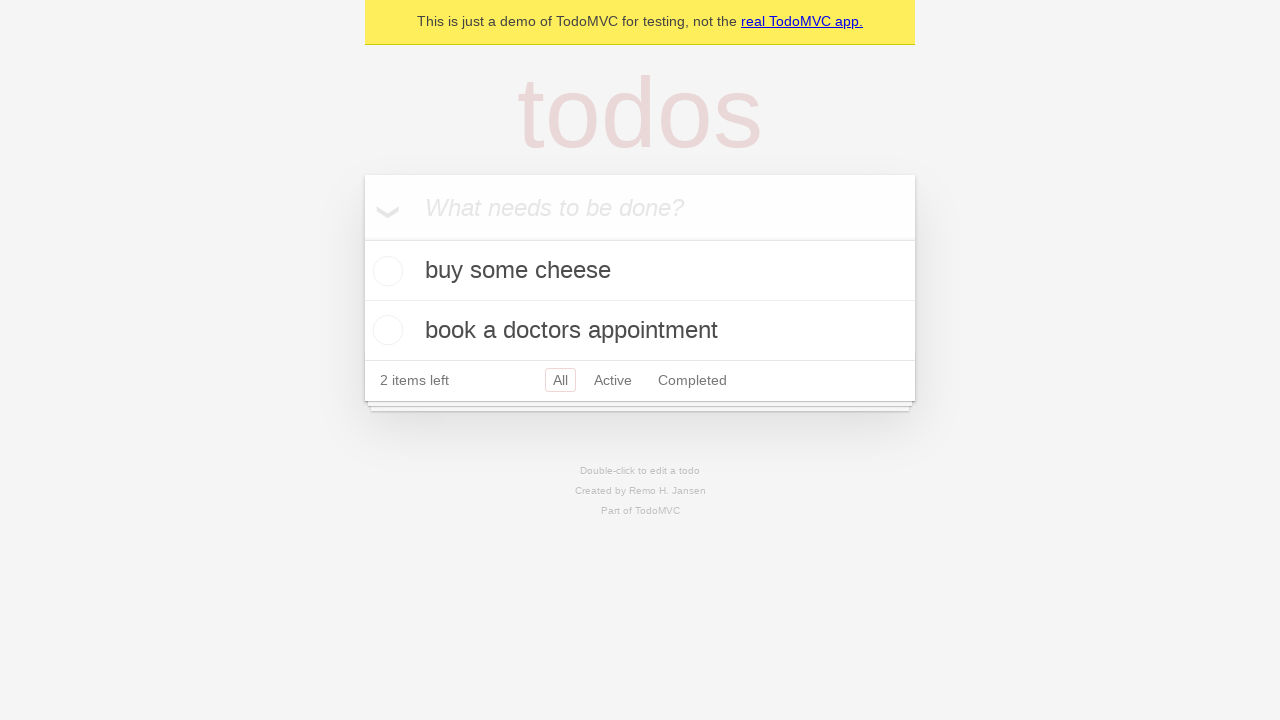

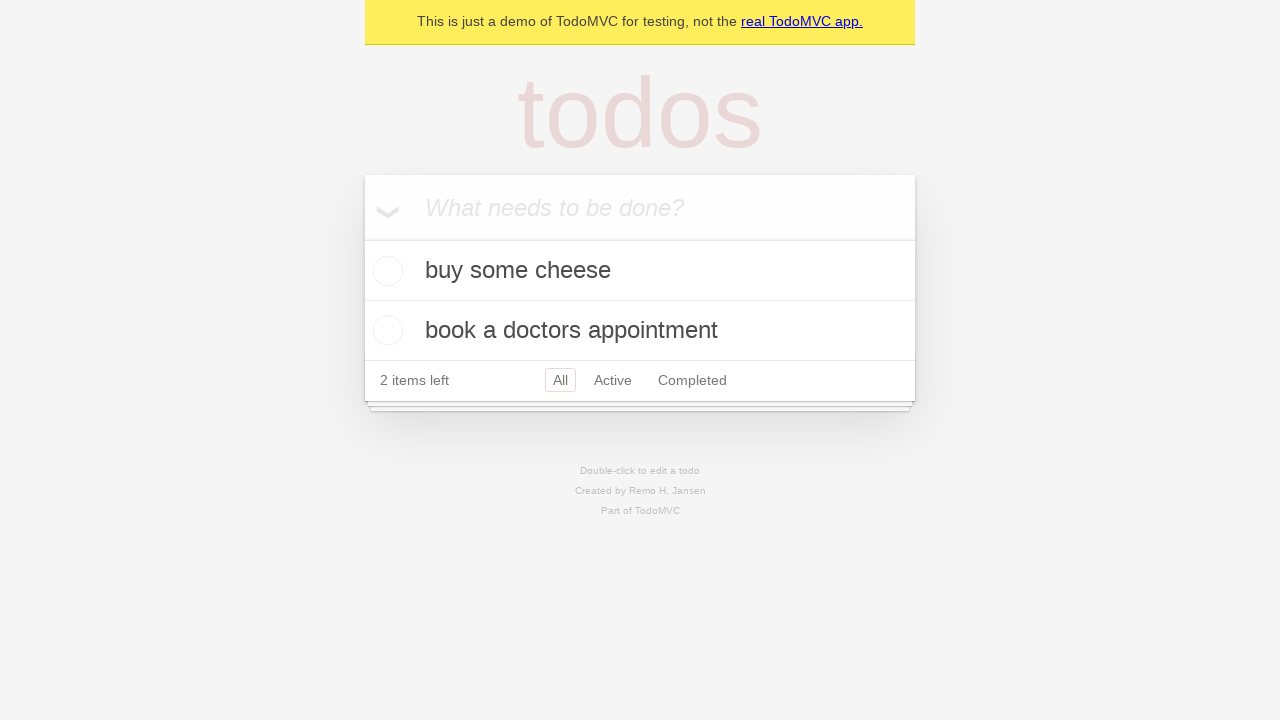